Tests mouse hover interaction on the SpiceJet website by hovering over the Add-ons menu and then clicking on Visa Services link

Starting URL: https://www.spicejet.com/

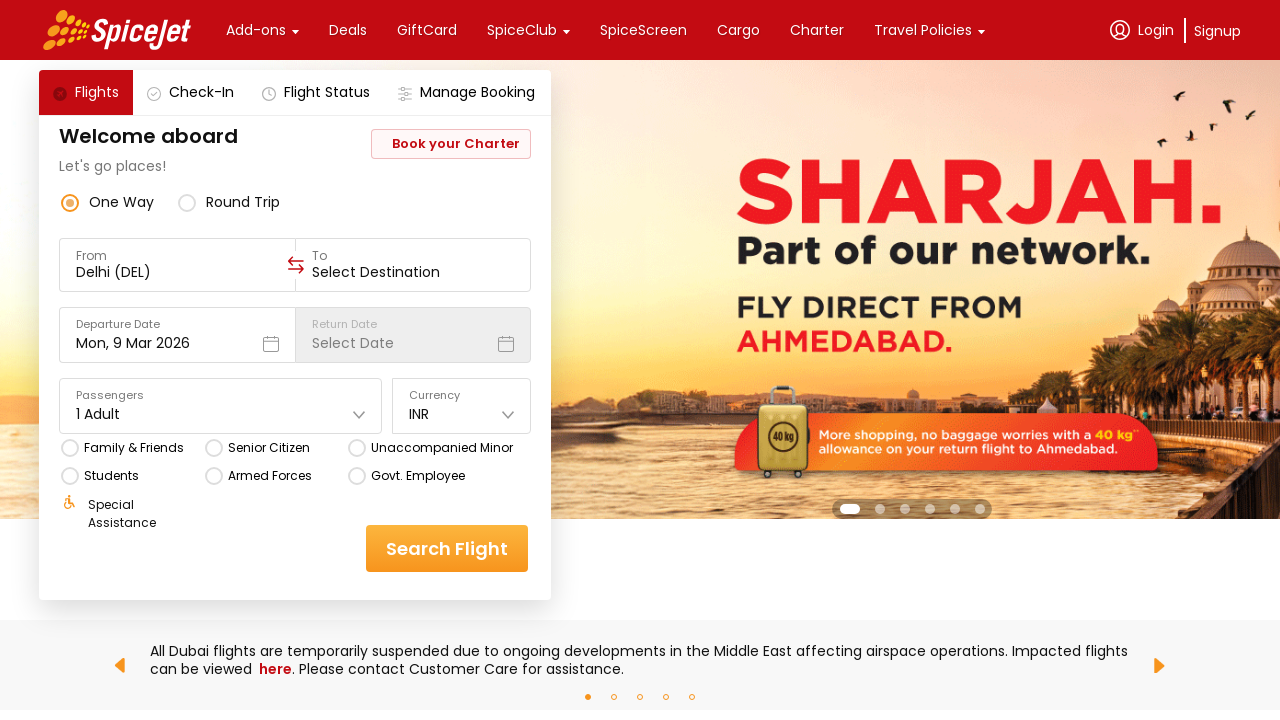

Hovered over Add-ons menu at (256, 30) on xpath=//*[contains(text(),'Add-ons')]
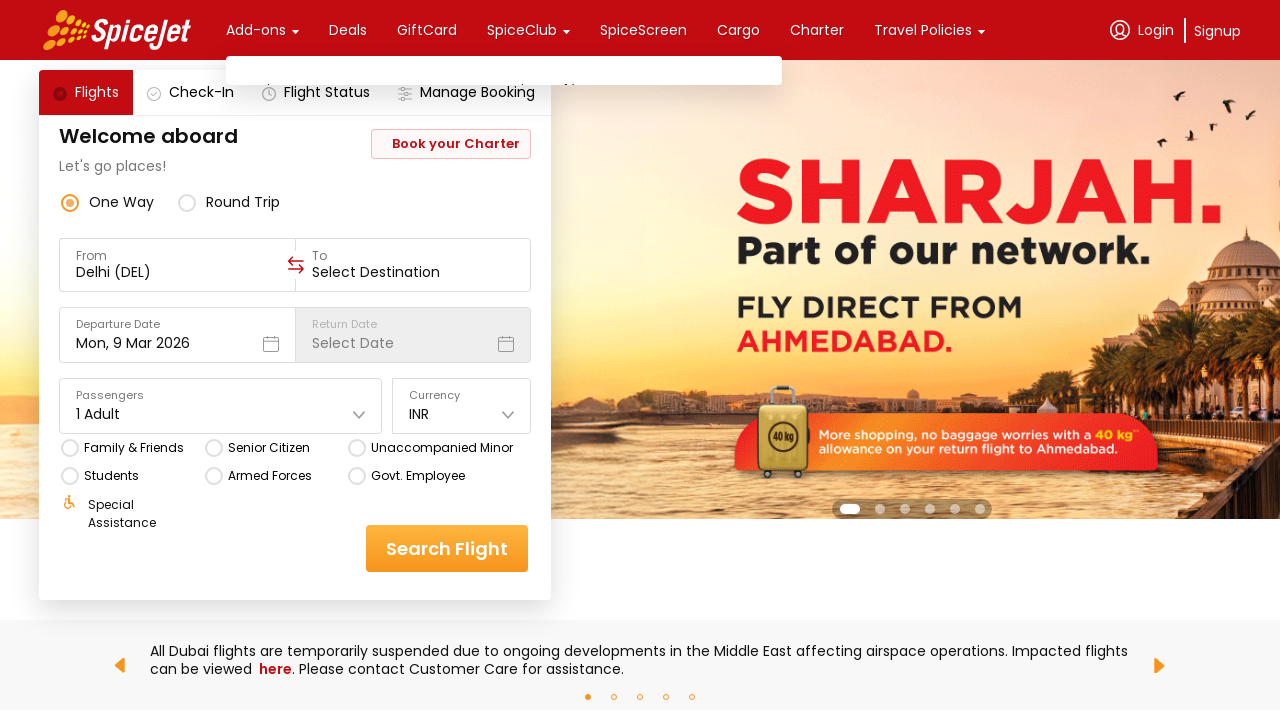

Clicked on Visa Services link at (631, 123) on text=Visa Services
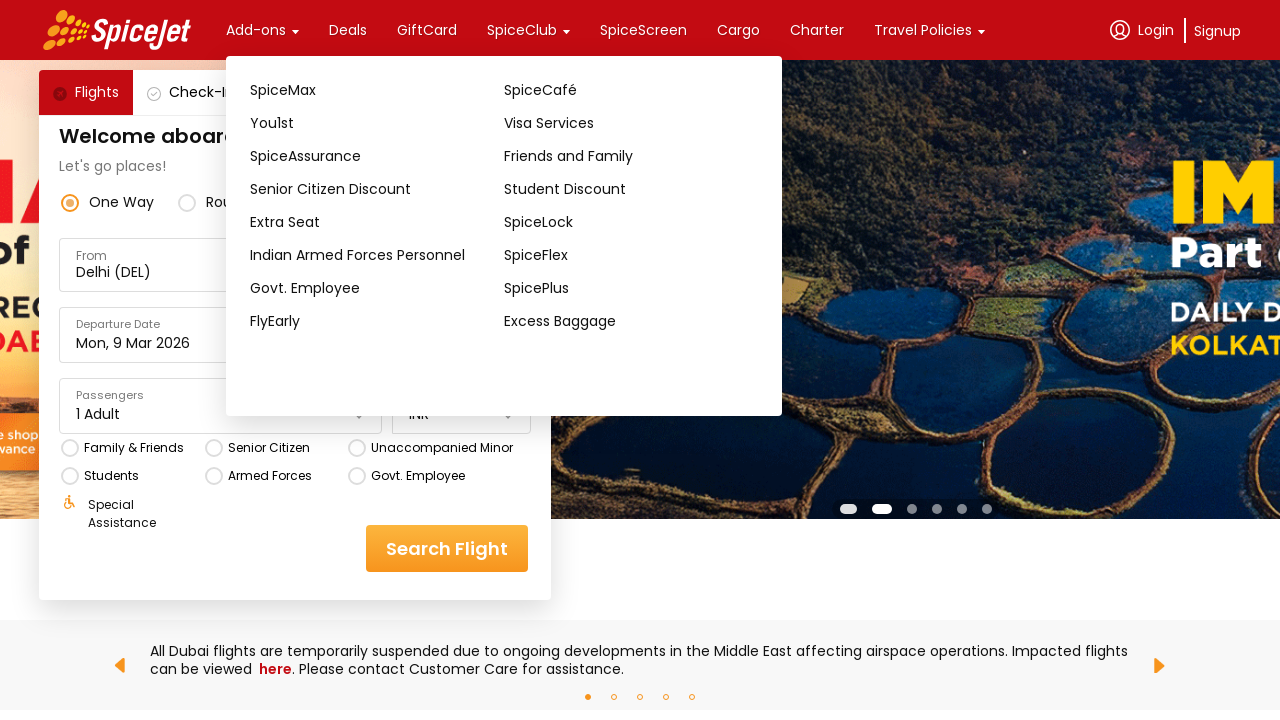

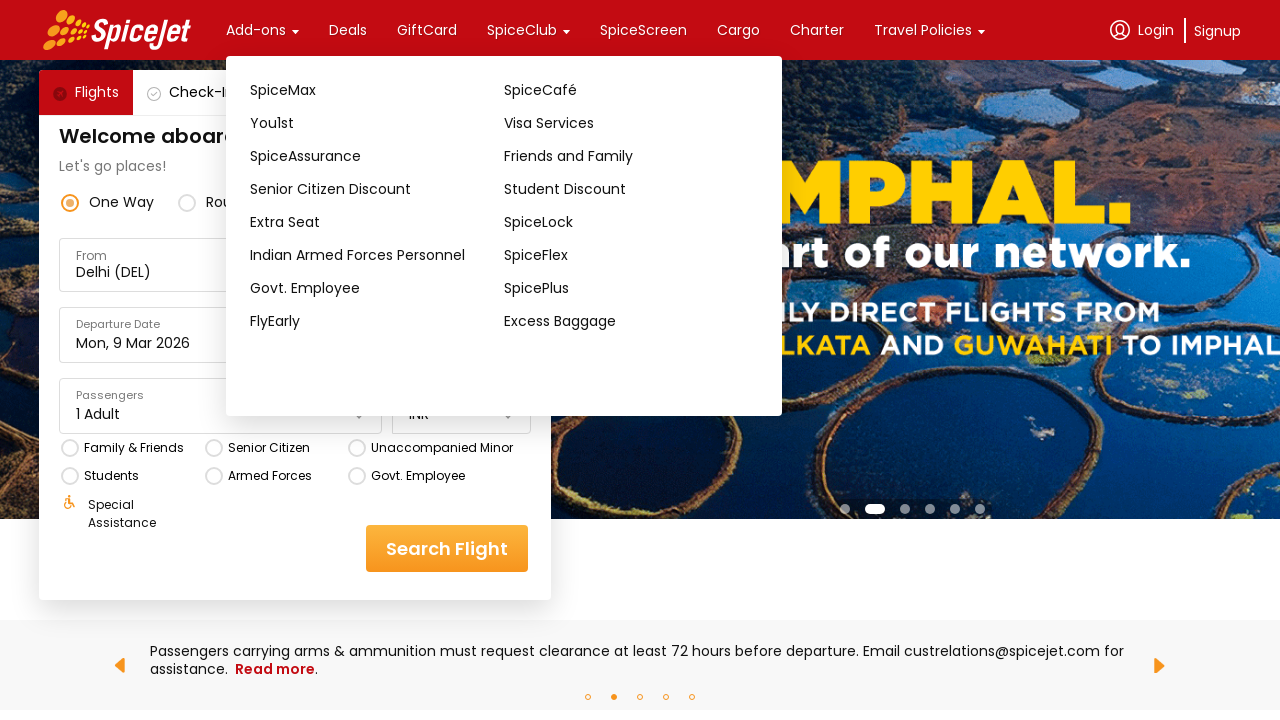